Tests various basic Selenium interactions on a practice page including clicking buttons, handling alerts, selecting dropdown options, clicking radio buttons, filling form fields, and navigating to a new page.

Starting URL: https://testeroprogramowania.github.io/selenium/basics.html

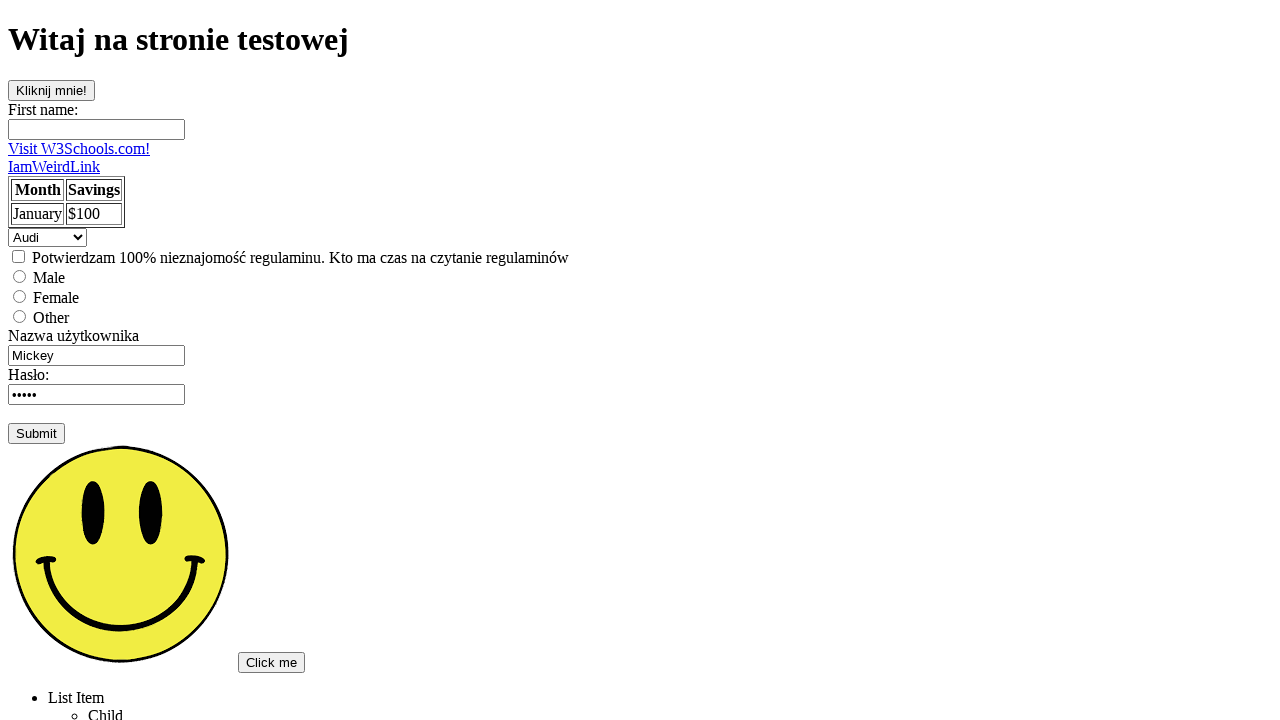

Waited for h1 heading to load
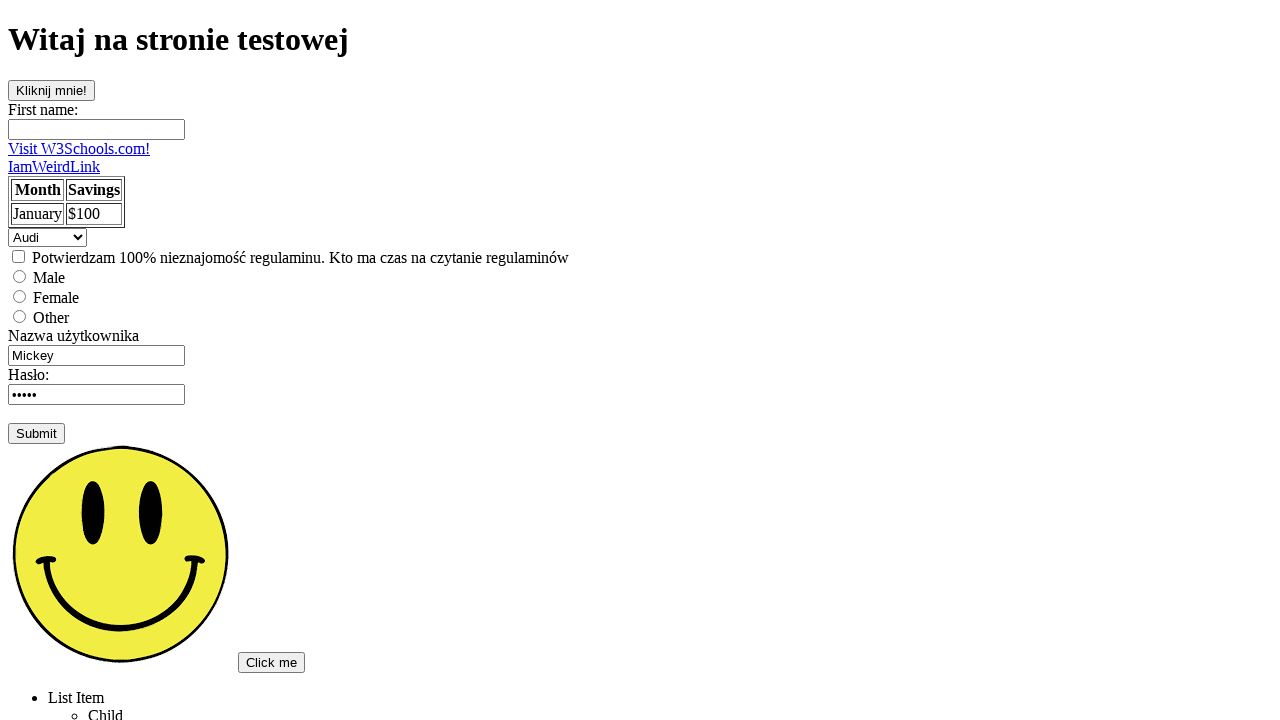

Clicked the 'Click Me' button to trigger alert at (52, 90) on #clickOnMe
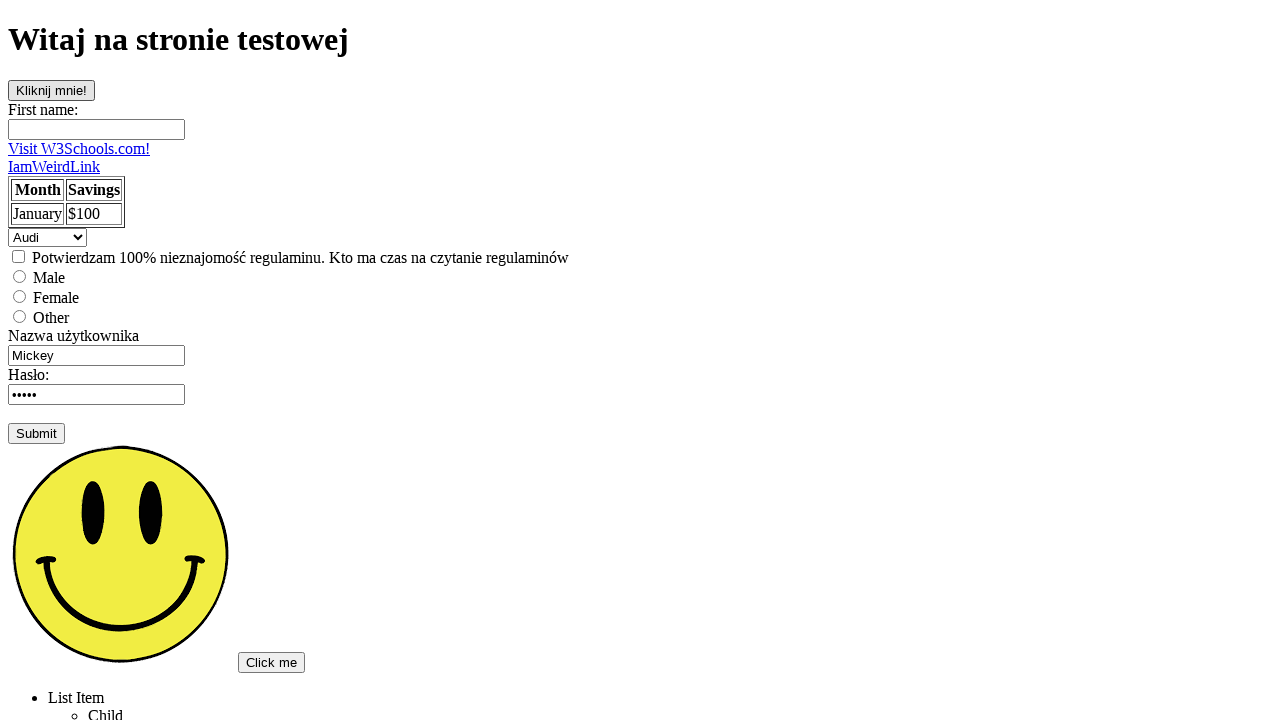

Set up alert handler to accept dialogs
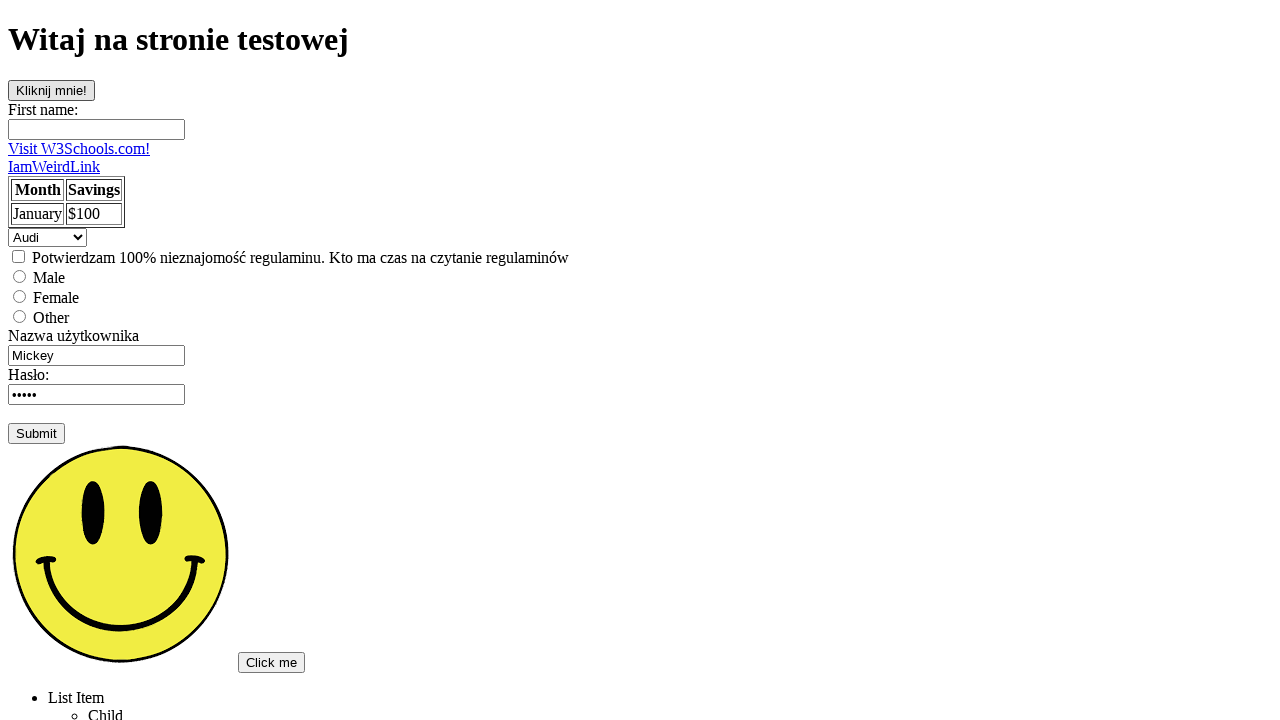

Waited 500ms for alert handling to complete
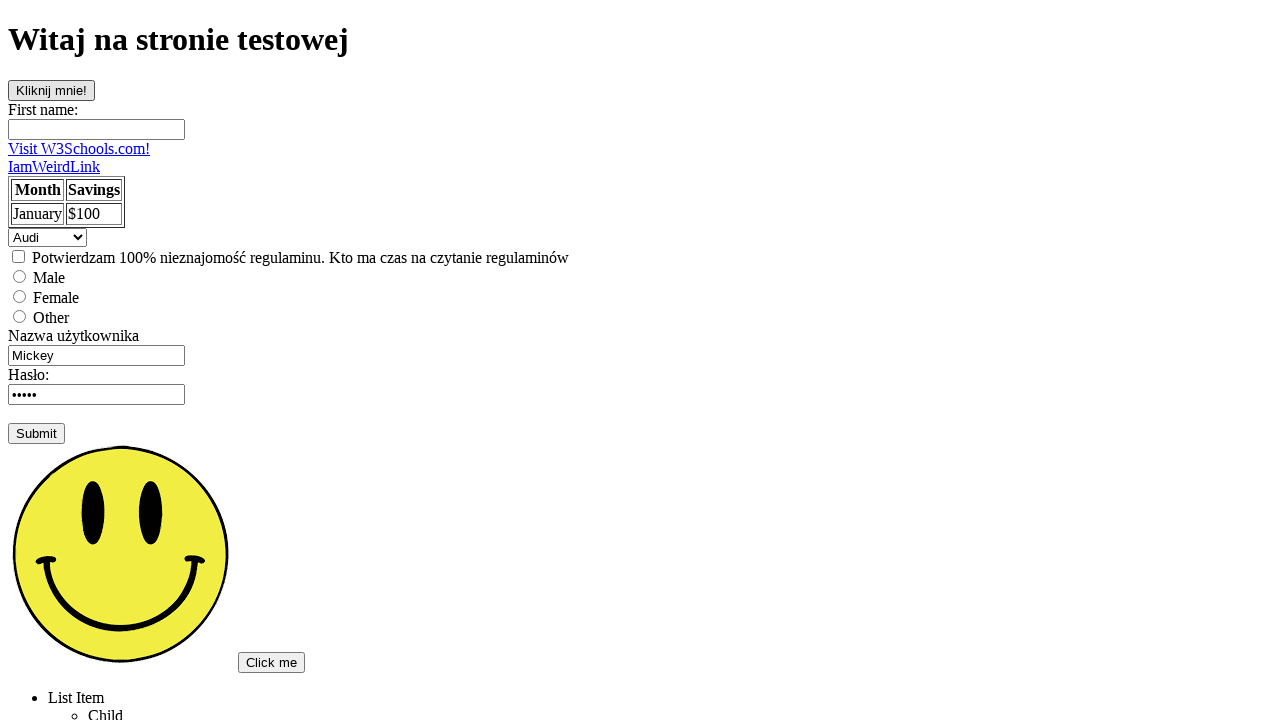

Selected 'Saab' option from dropdown menu on select
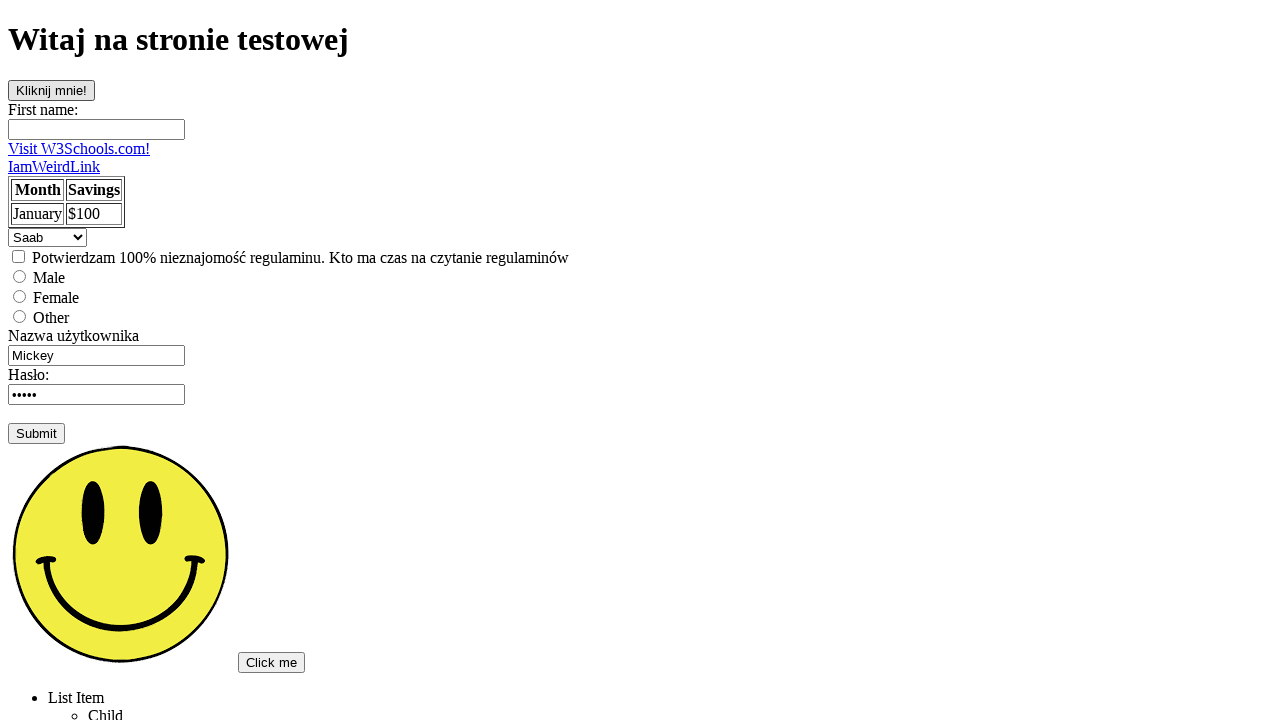

Clicked radio button for form submission option at (20, 296) on body > form:nth-child(16) > input[type=radio]:nth-child(3)
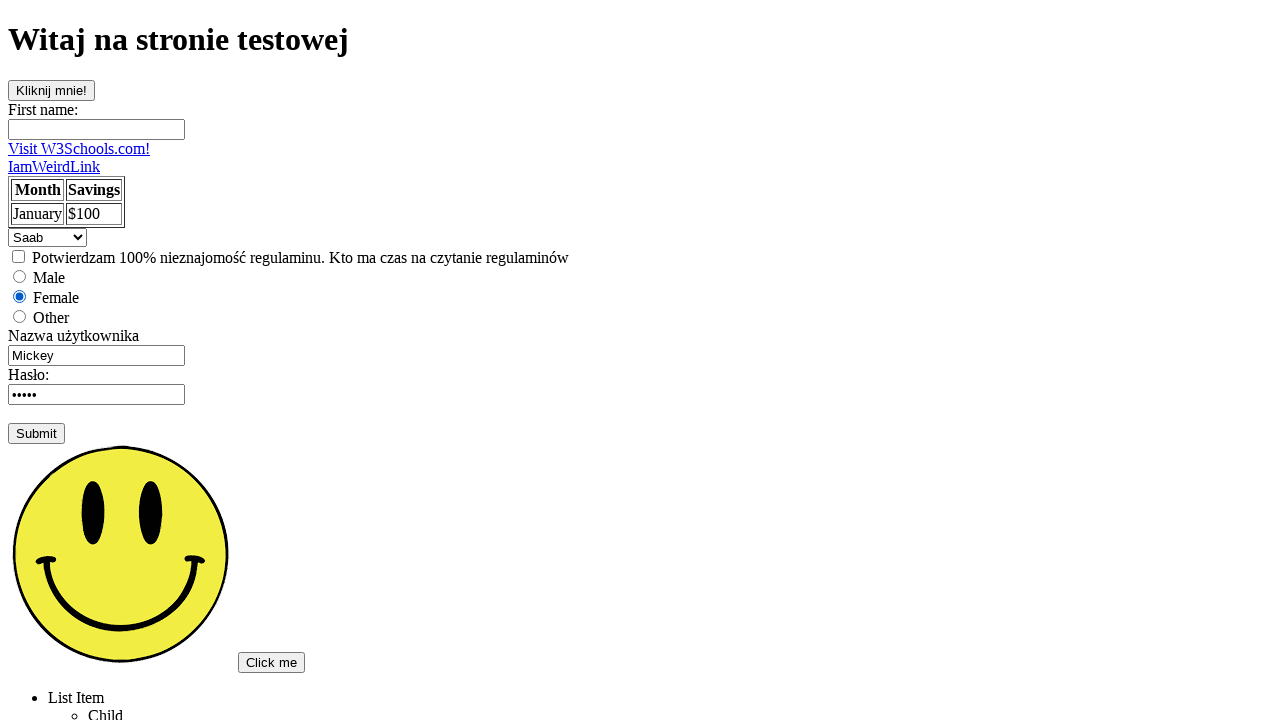

Clicked 'female' radio button at (18, 256) on body > label:nth-child(15)
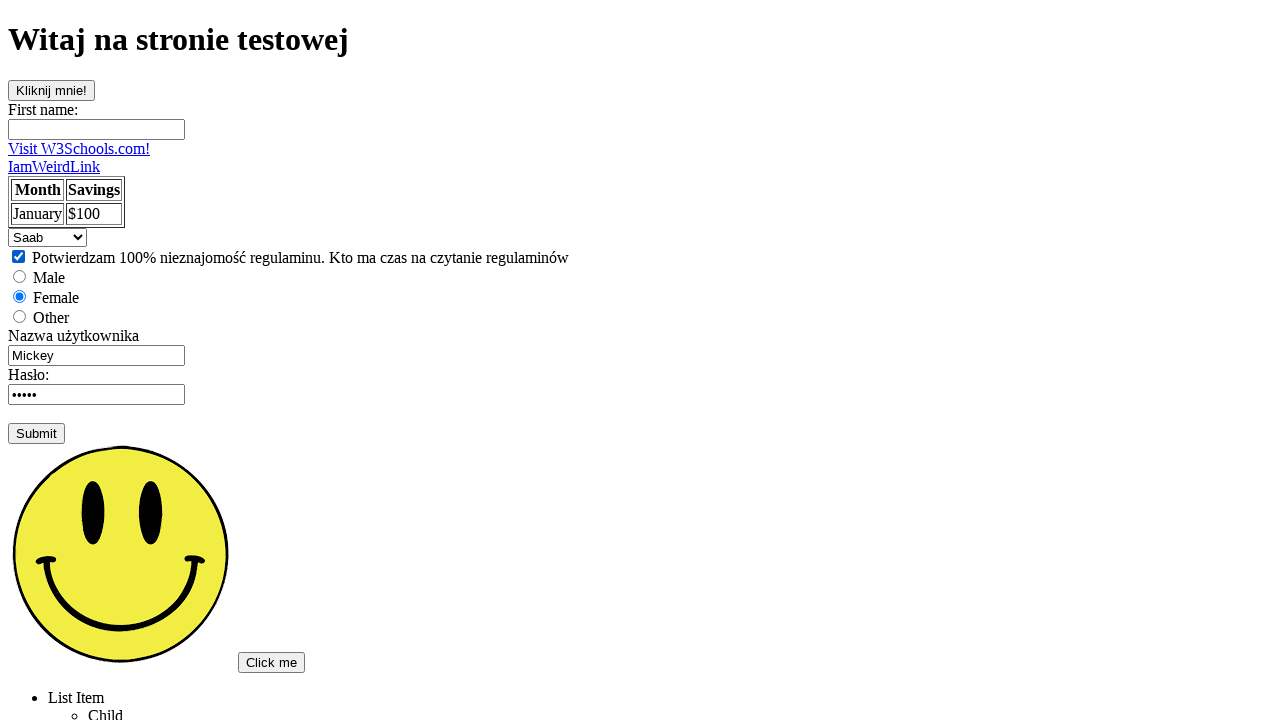

Cleared username field on input[name='username']
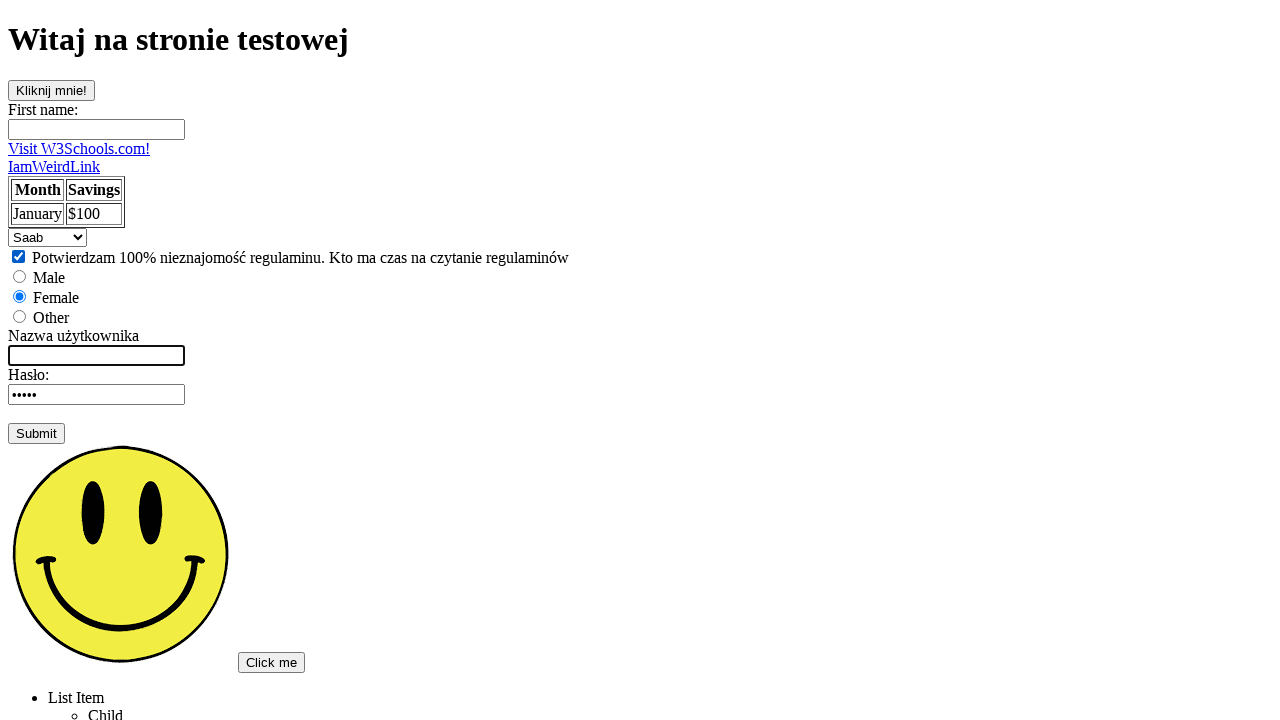

Cleared password field on input[name='password']
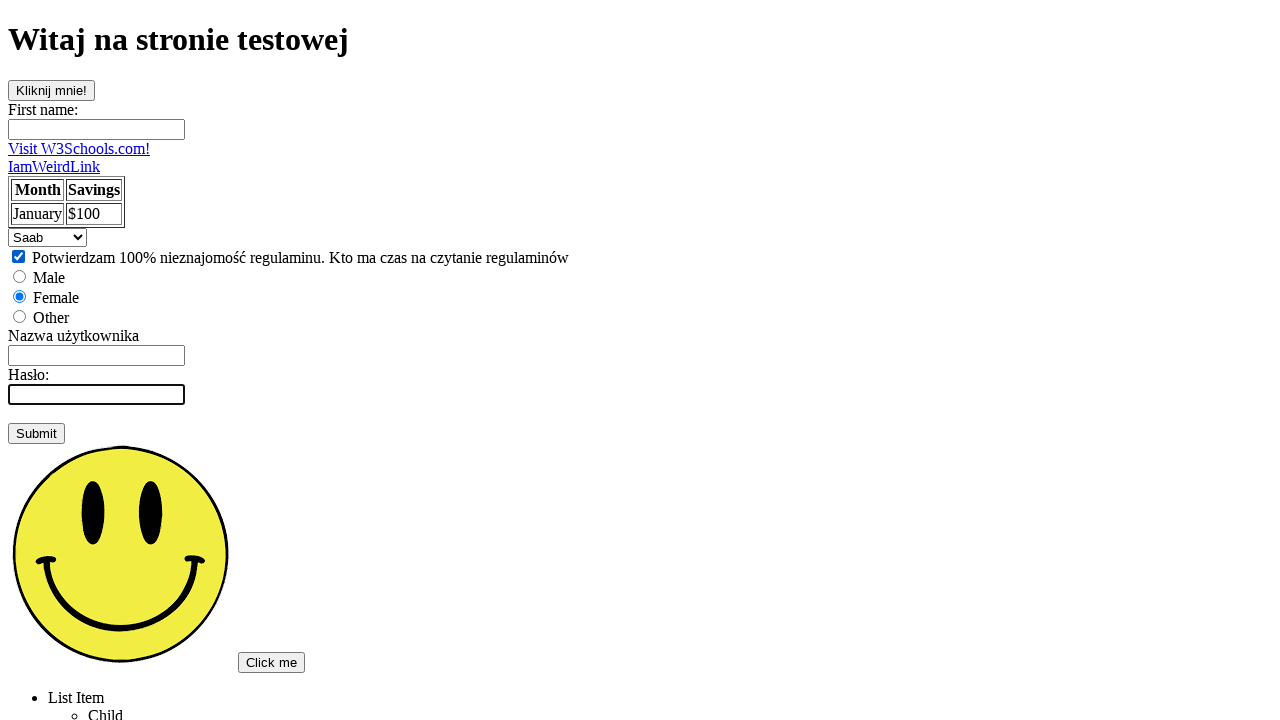

Filled username field with 'ZooL' on input[name='username']
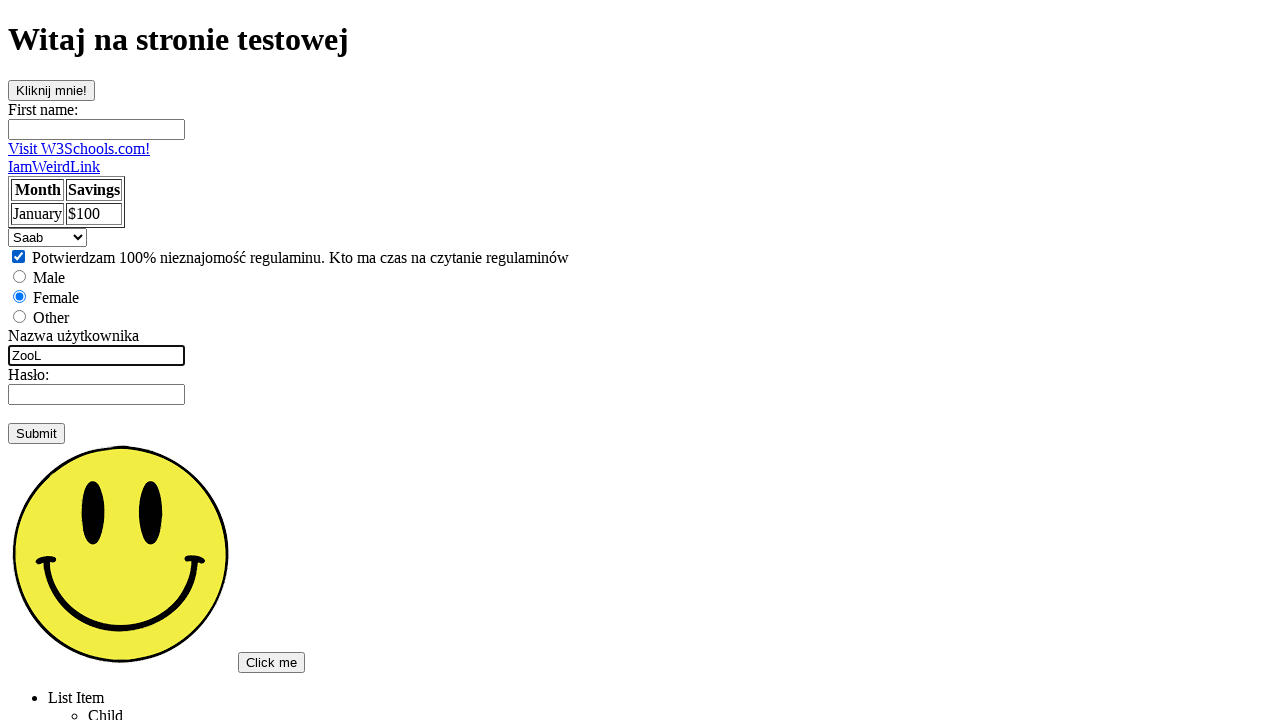

Filled password field with 'Looking for job' on input[name='password']
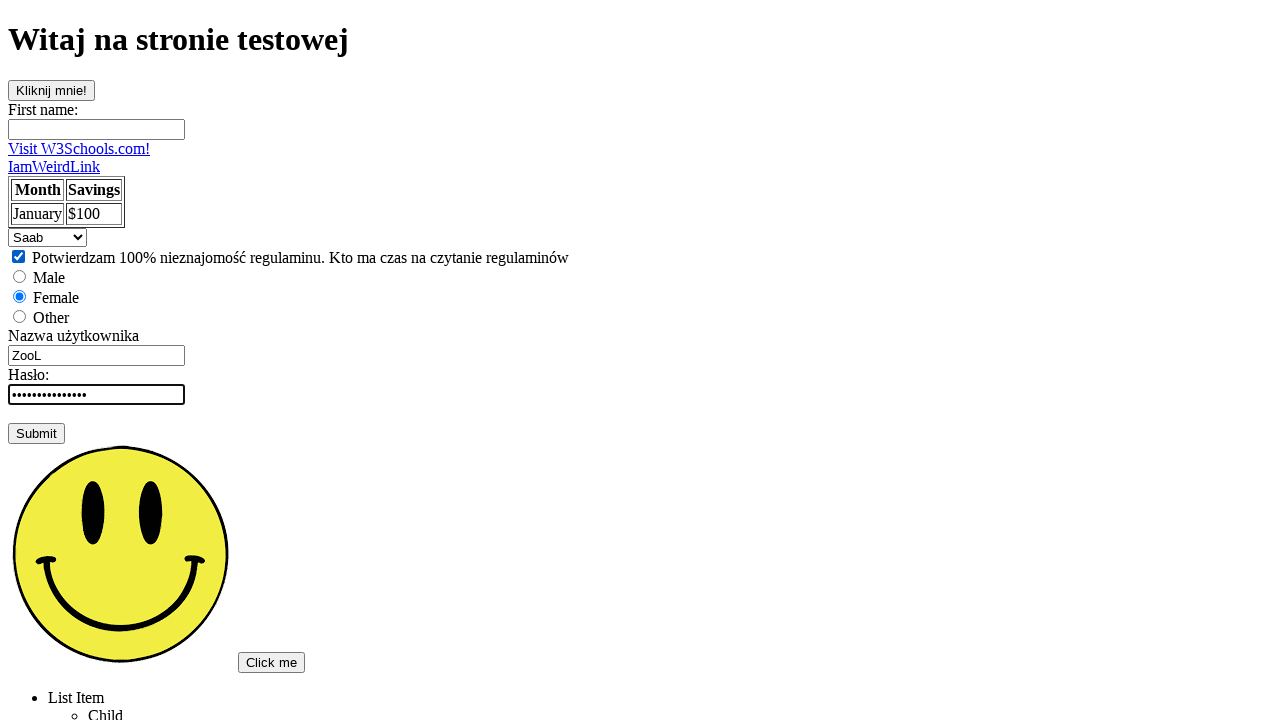

Clicked the 'new page' button to navigate to new page at (272, 662) on #newPage
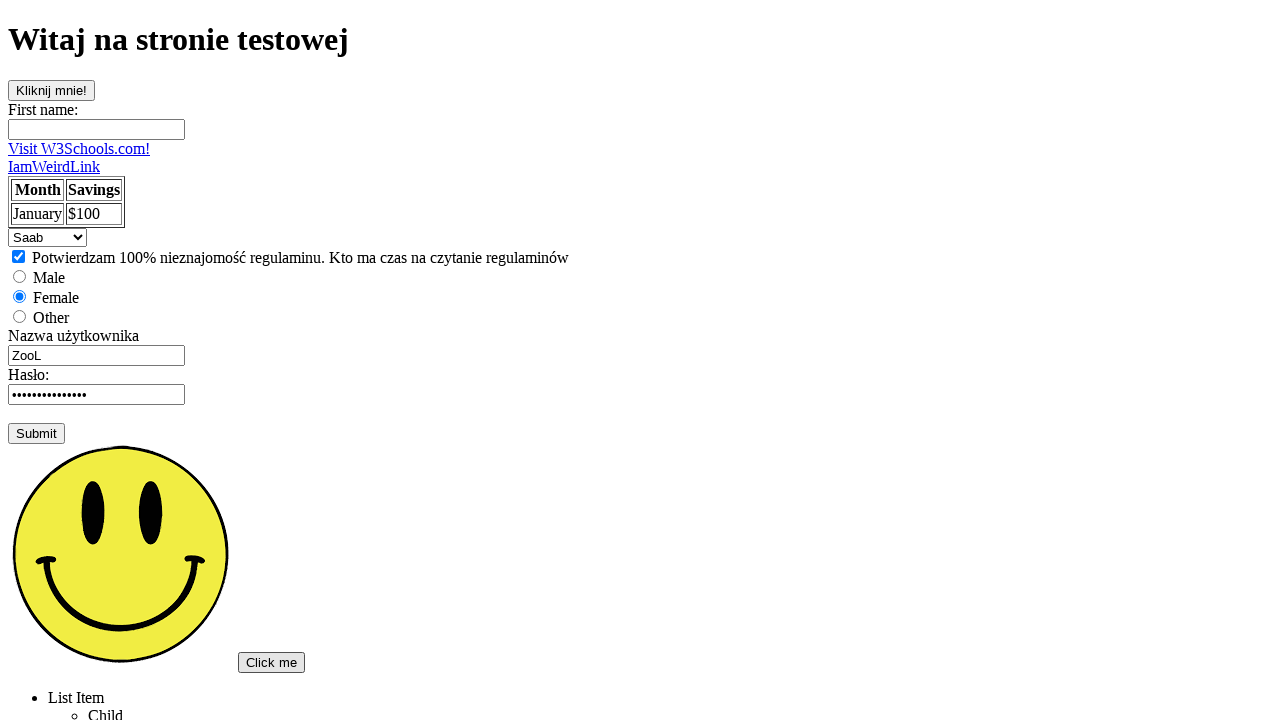

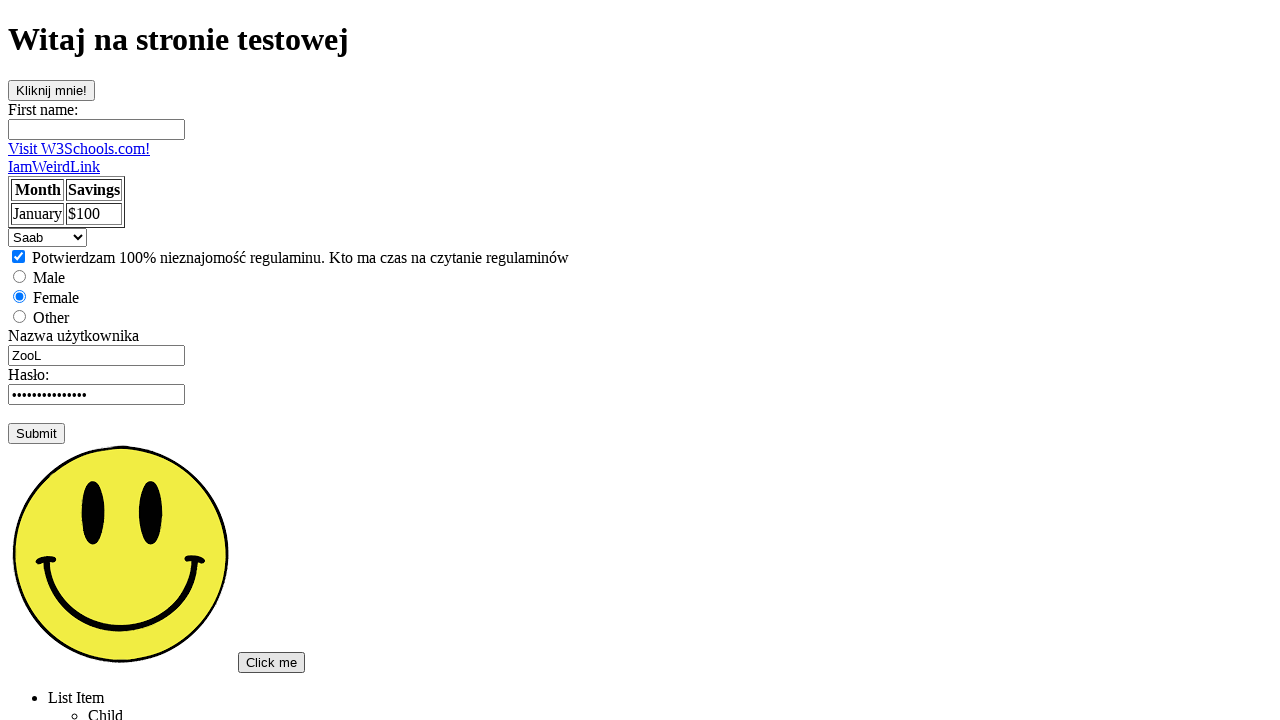